Navigates to the Selenium official website and clicks on a link element that contains 'grid' in its class attribute, likely navigating to the Selenium Grid documentation section.

Starting URL: https://www.selenium.dev/

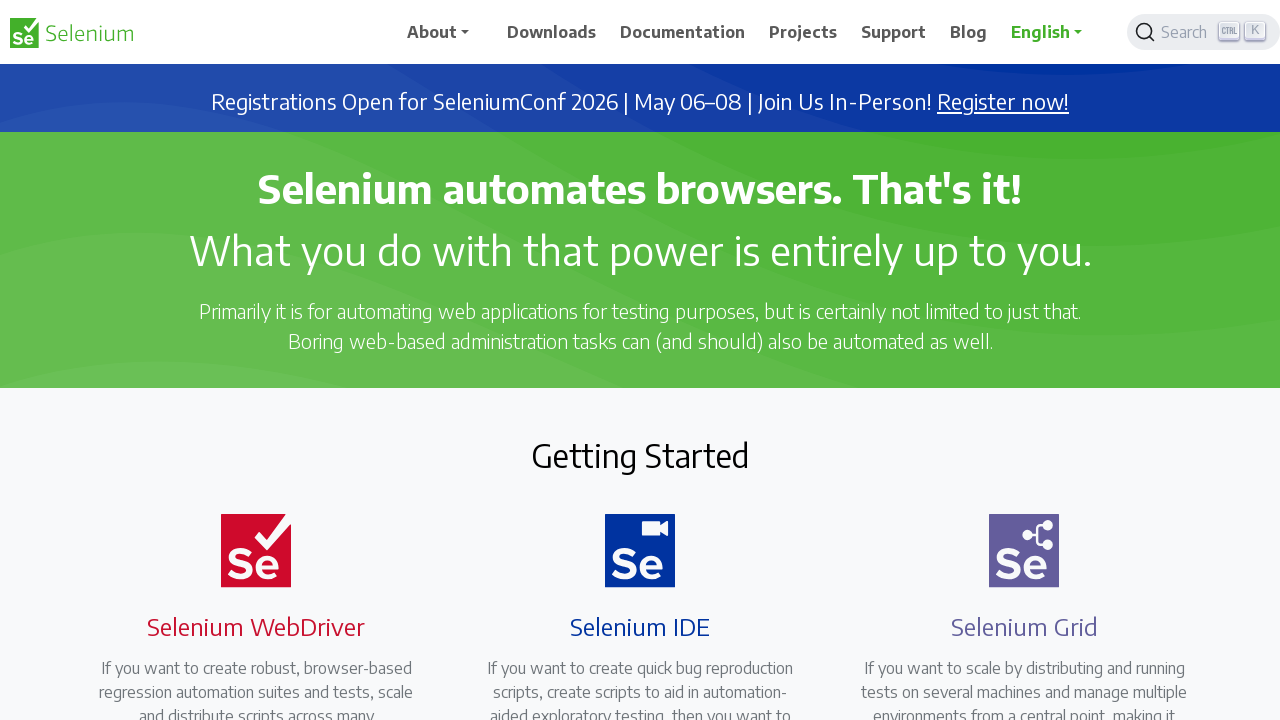

Waited for page DOM content to load on Selenium official website
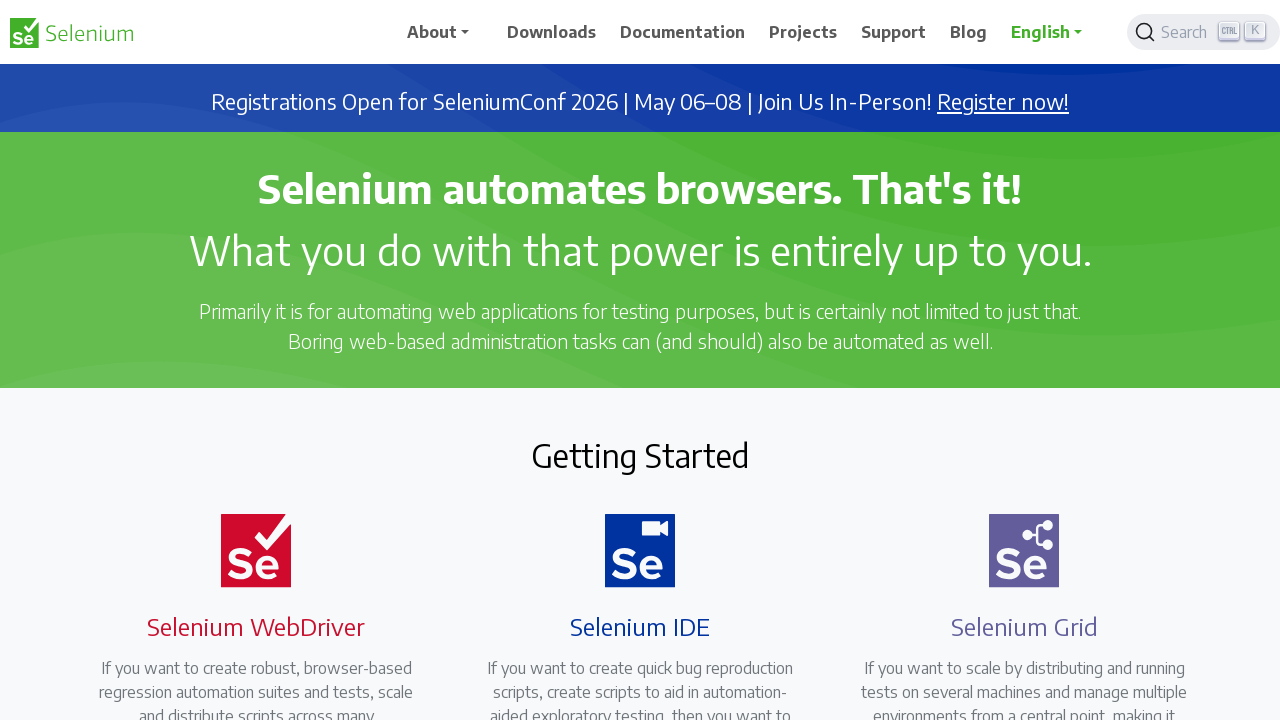

Clicked on link element with 'grid' in class attribute to navigate to Selenium Grid documentation at (1012, 360) on a[class*='grid']
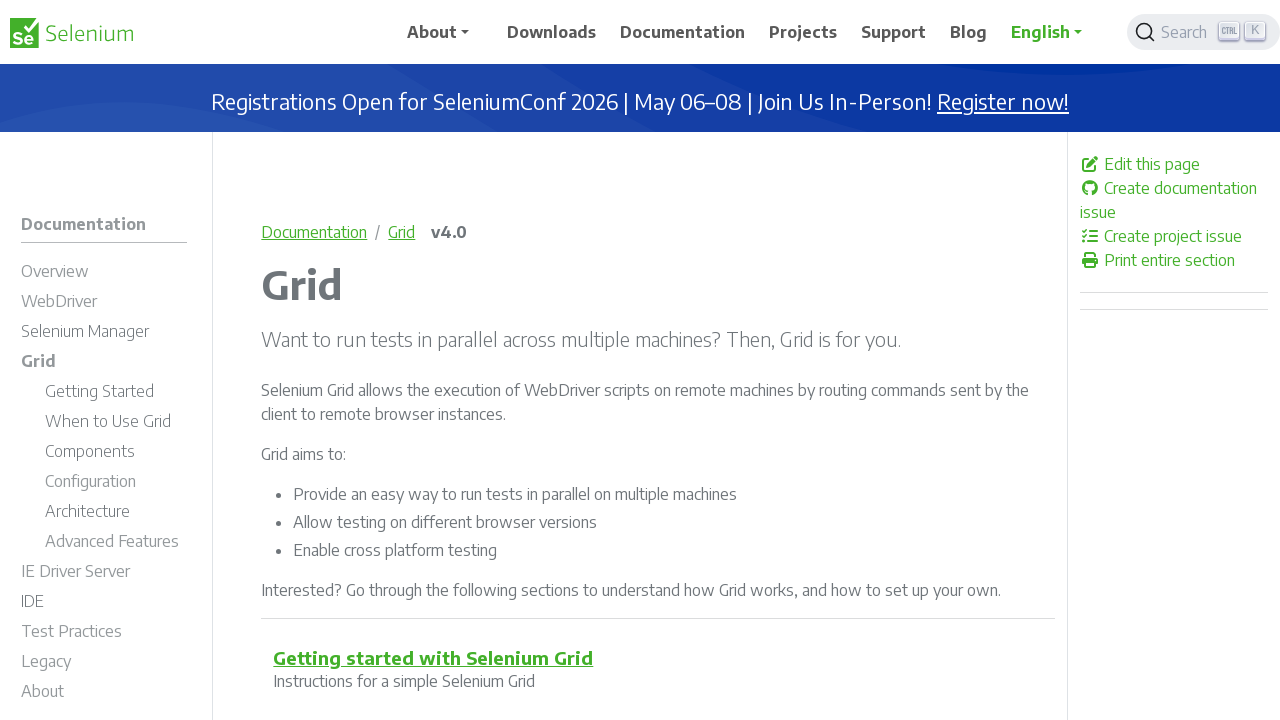

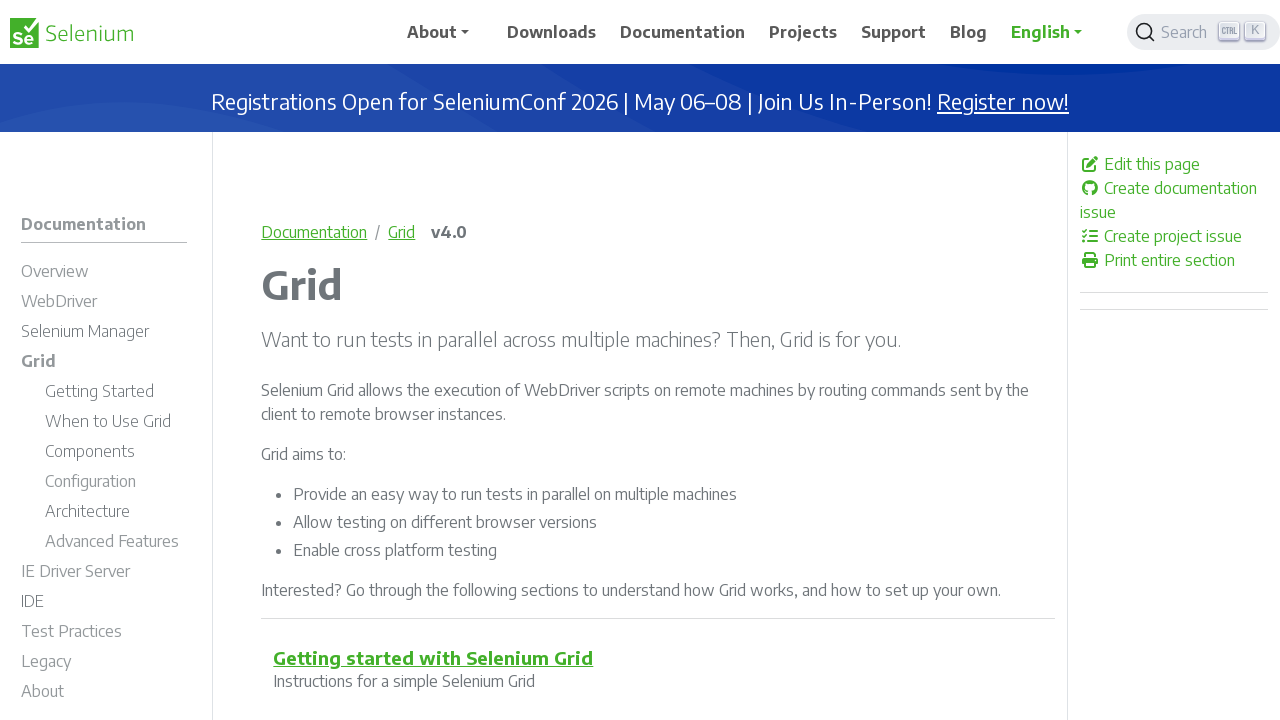